Verifies that the OrangeHRM login page displays the "Login" header text

Starting URL: https://opensource-demo.orangehrmlive.com/

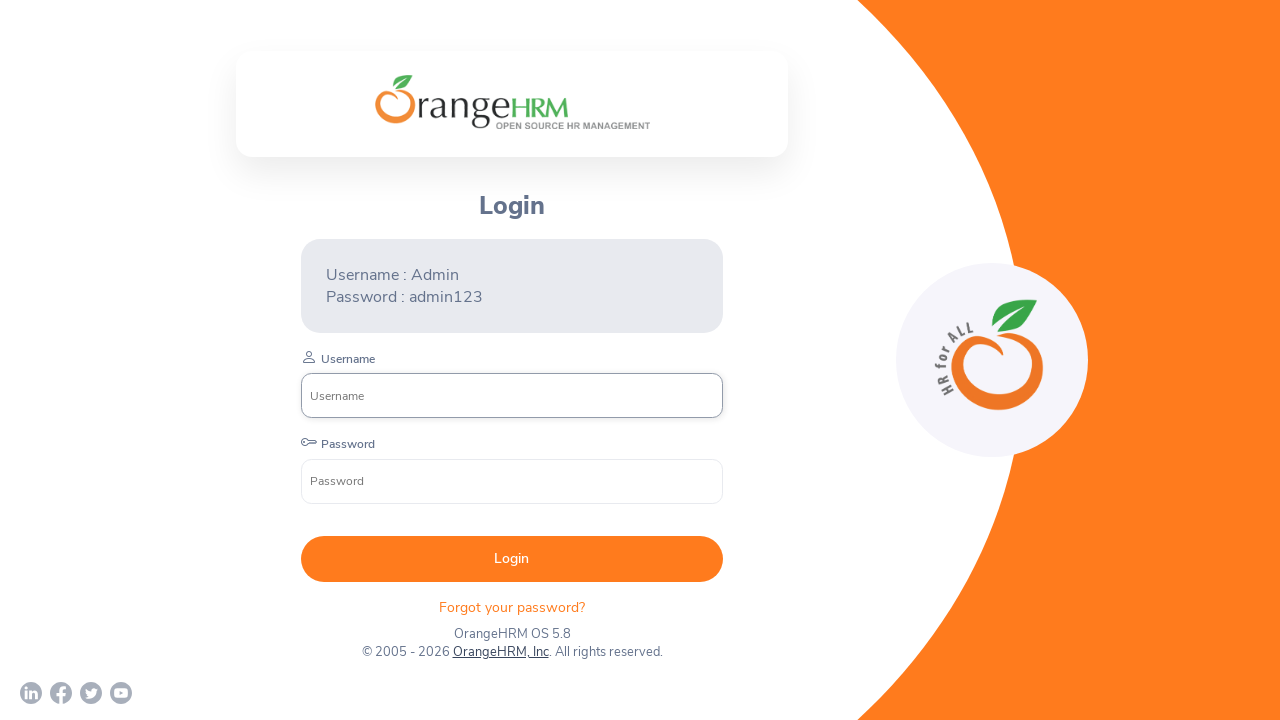

Waited for header element (h5) to become visible
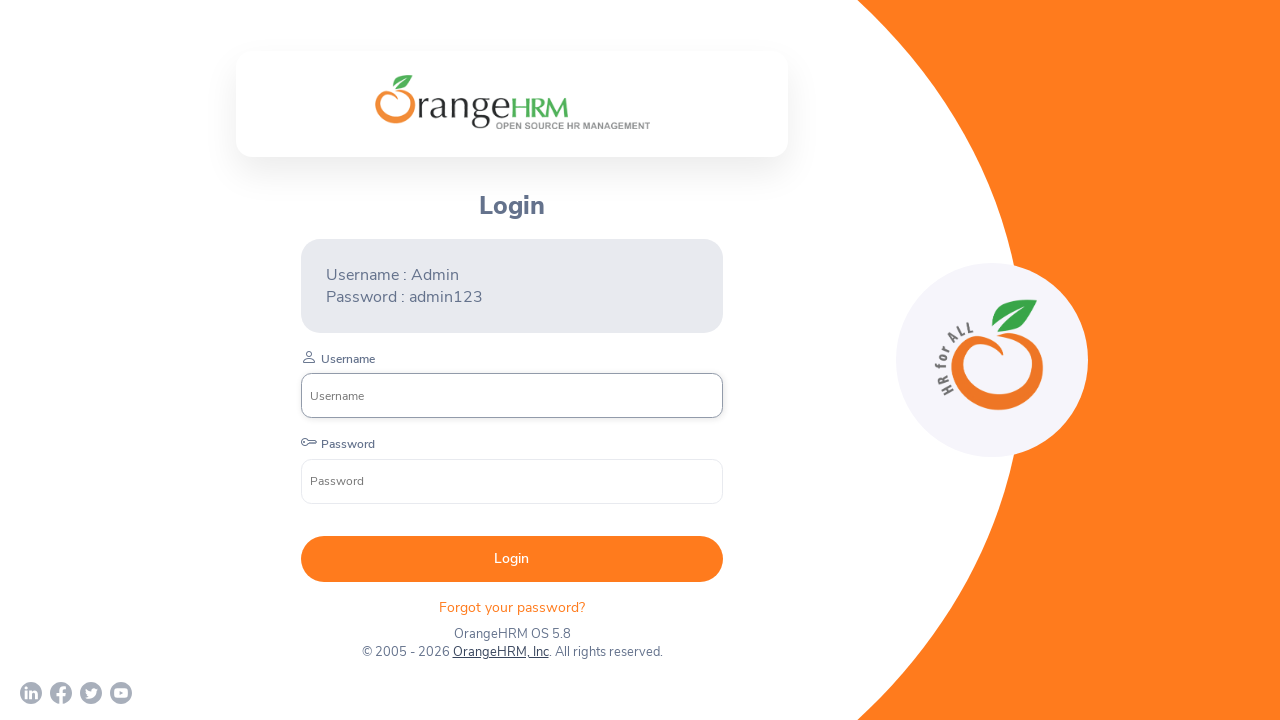

Retrieved header text content
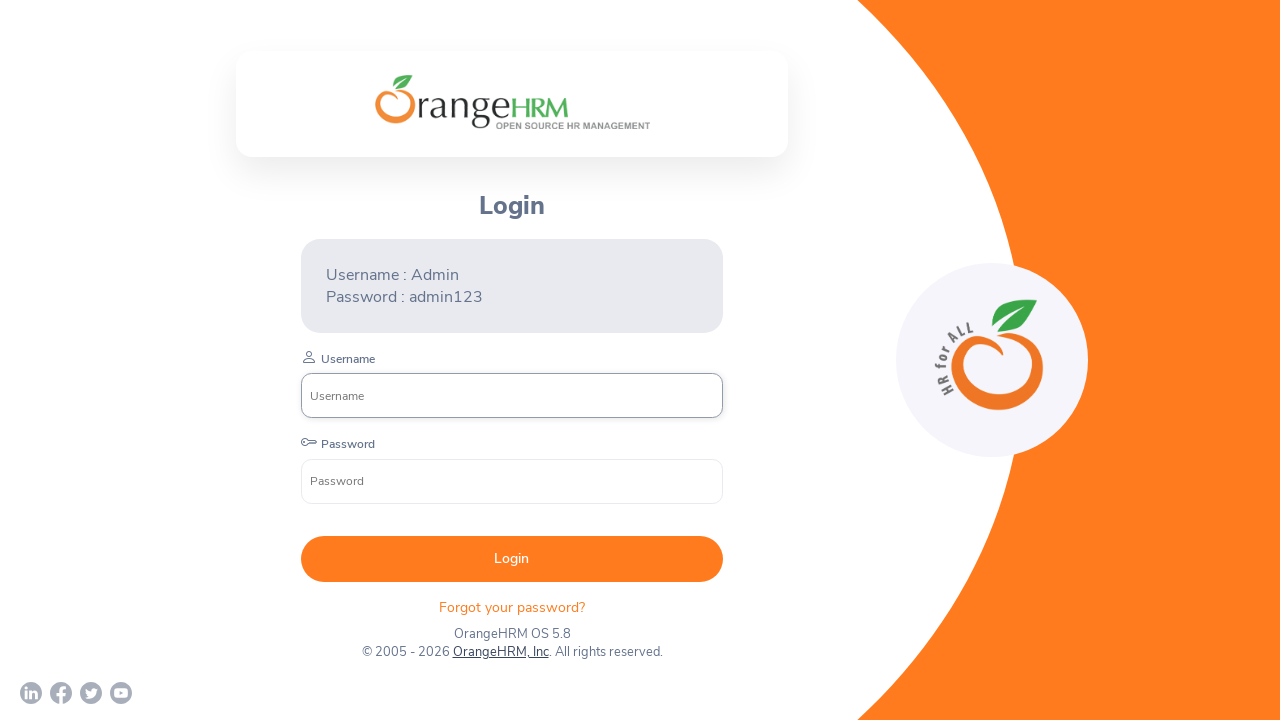

Verified header text equals 'Login'
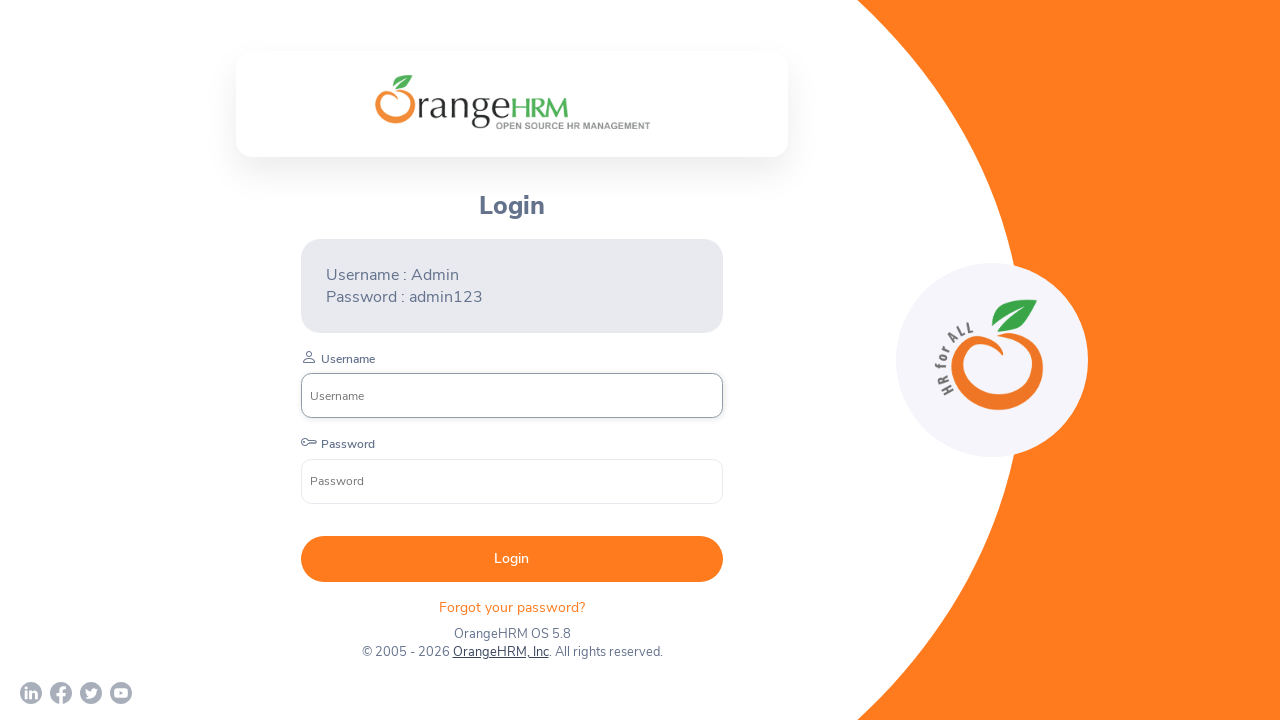

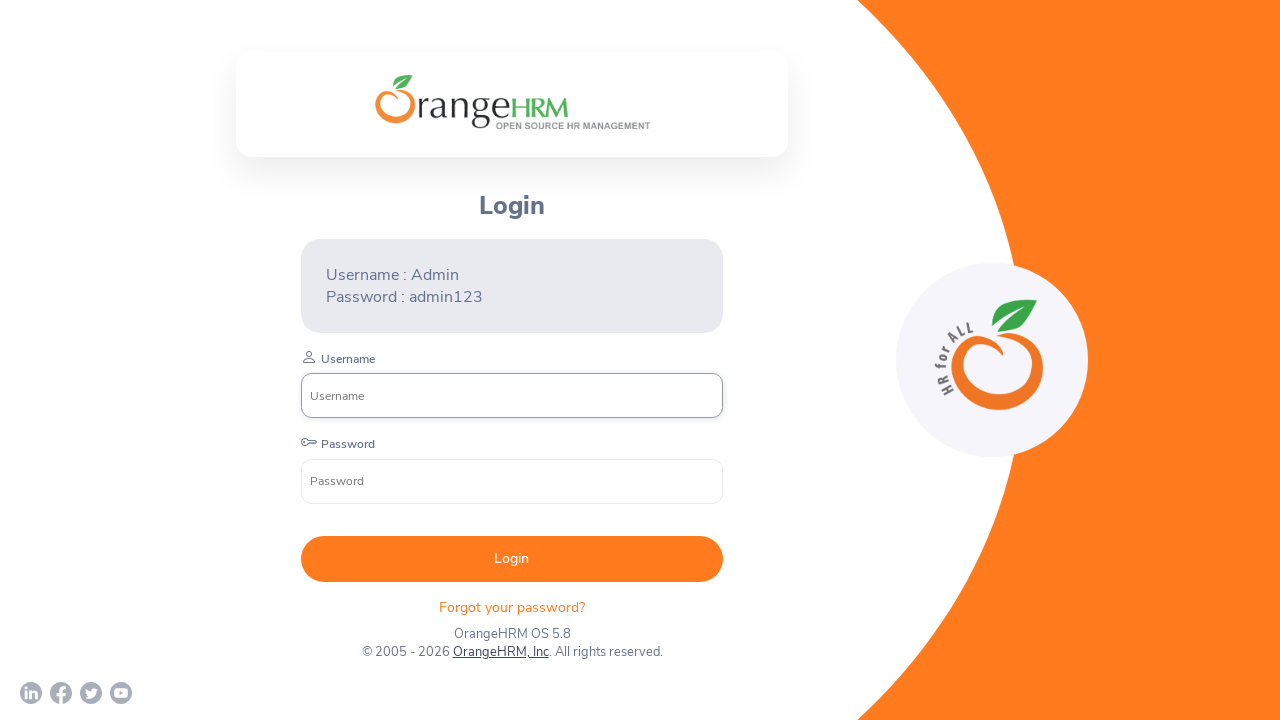